Tests that the complete all checkbox updates state when individual items are completed or cleared

Starting URL: https://demo.playwright.dev/todomvc

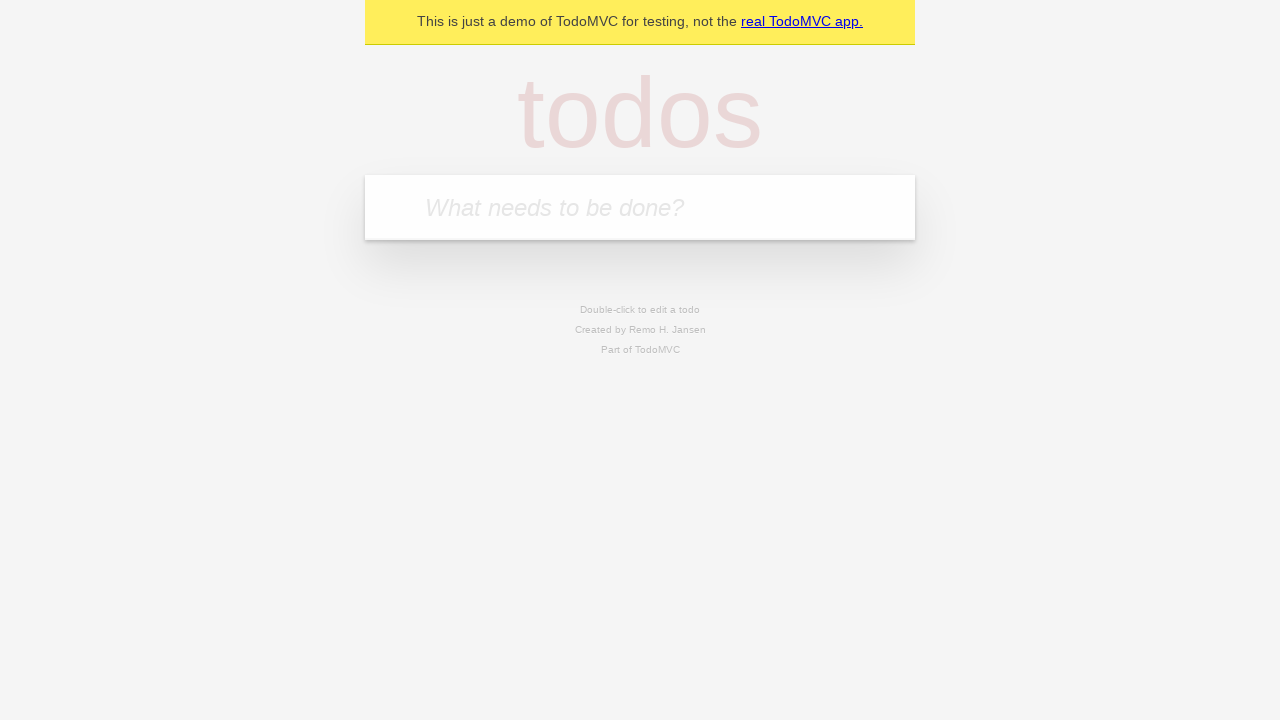

Filled new todo field with 'buy some cheese' on internal:attr=[placeholder="What needs to be done?"i]
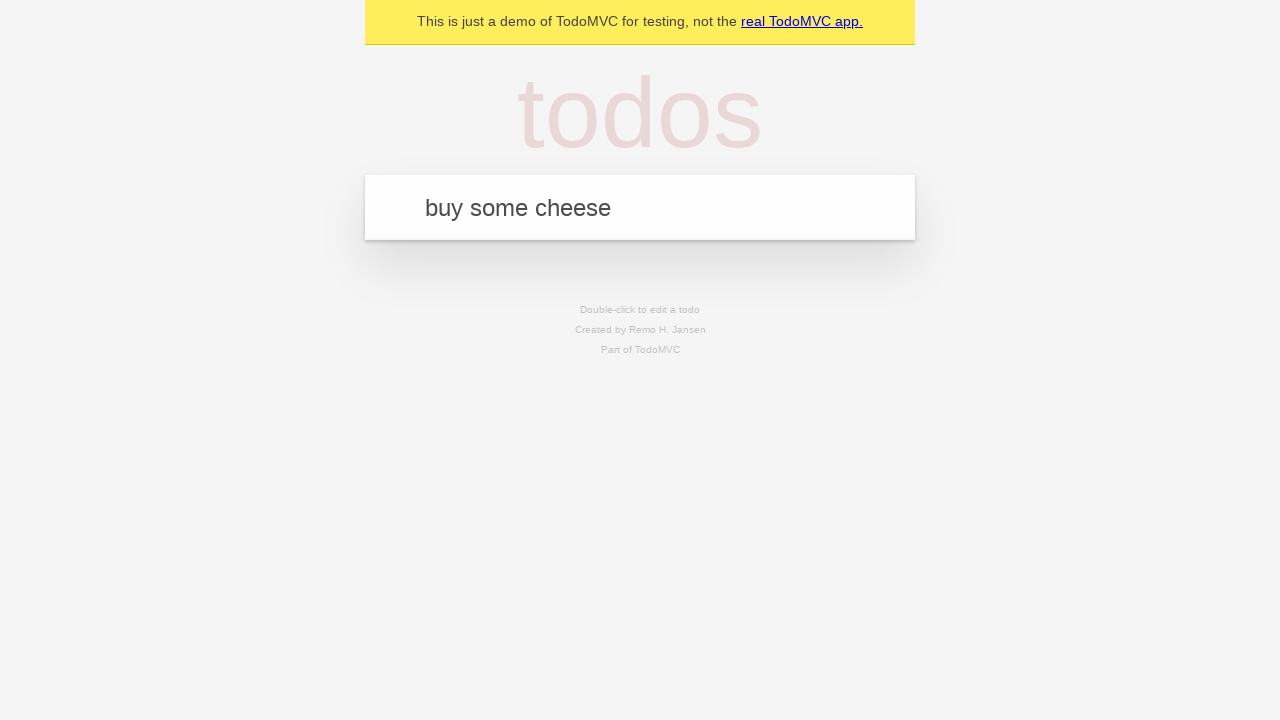

Pressed Enter to create todo 'buy some cheese' on internal:attr=[placeholder="What needs to be done?"i]
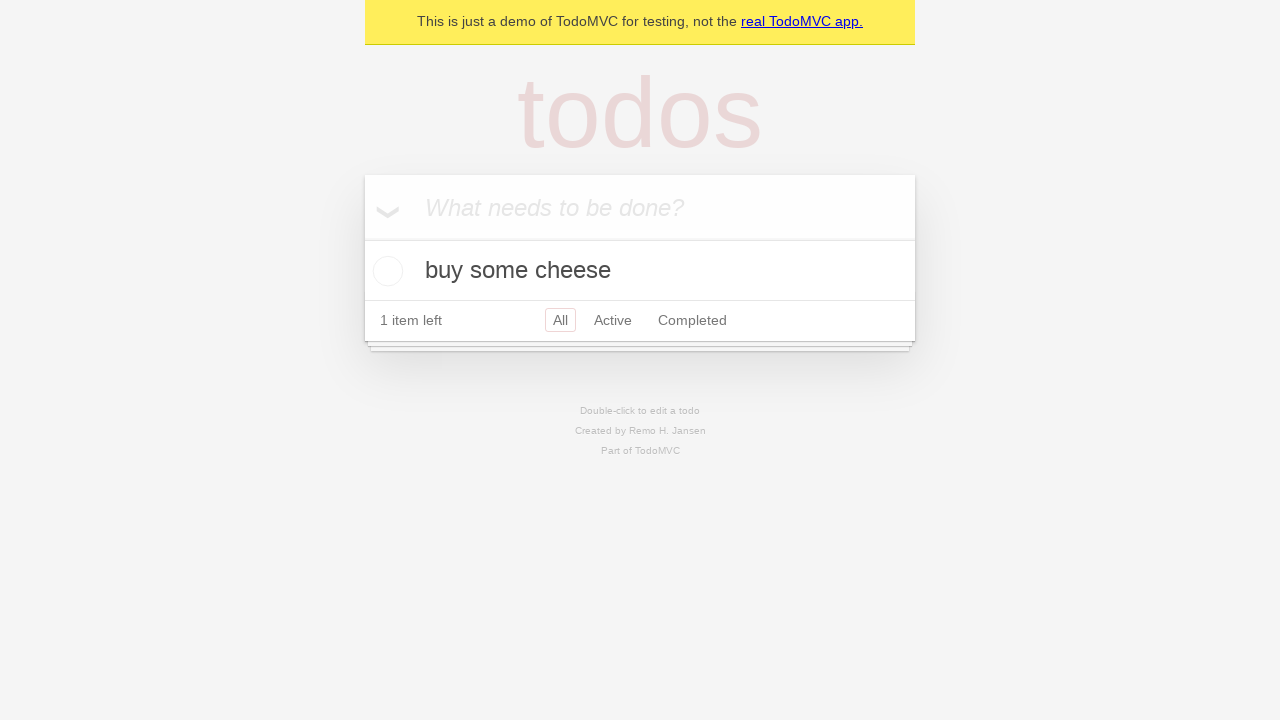

Filled new todo field with 'feed the cat' on internal:attr=[placeholder="What needs to be done?"i]
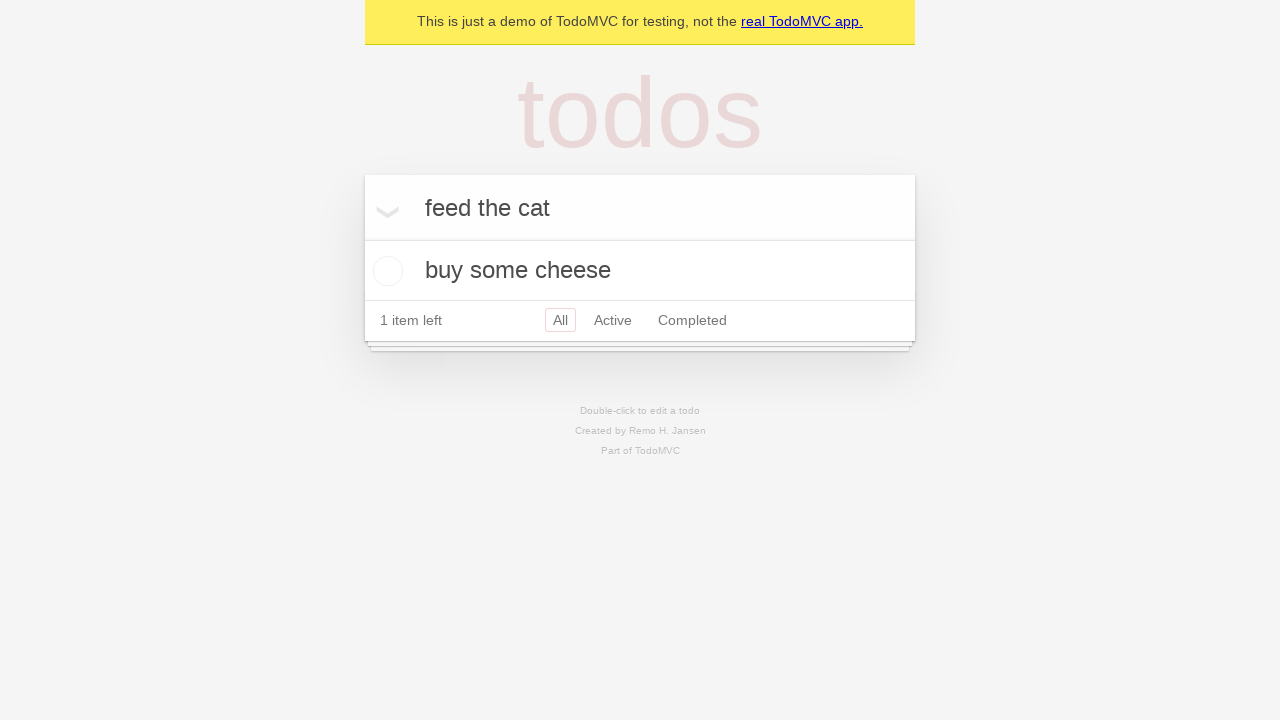

Pressed Enter to create todo 'feed the cat' on internal:attr=[placeholder="What needs to be done?"i]
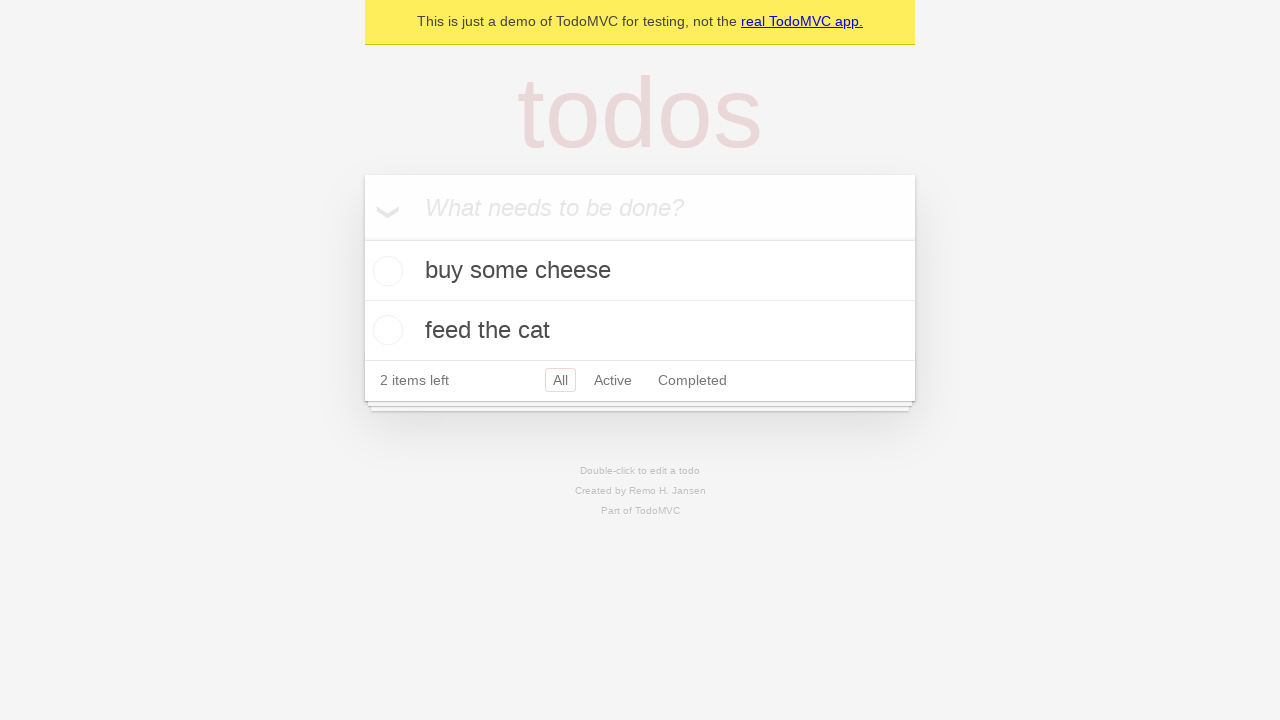

Filled new todo field with 'book a doctors appointment' on internal:attr=[placeholder="What needs to be done?"i]
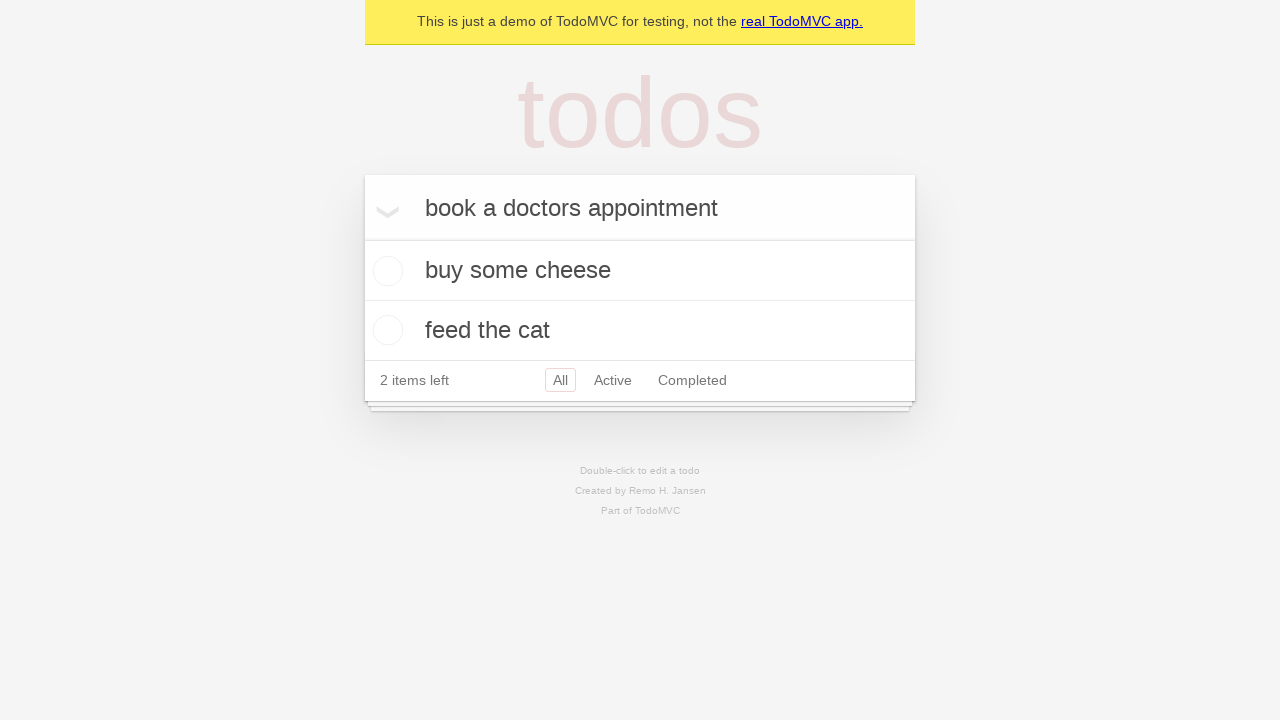

Pressed Enter to create todo 'book a doctors appointment' on internal:attr=[placeholder="What needs to be done?"i]
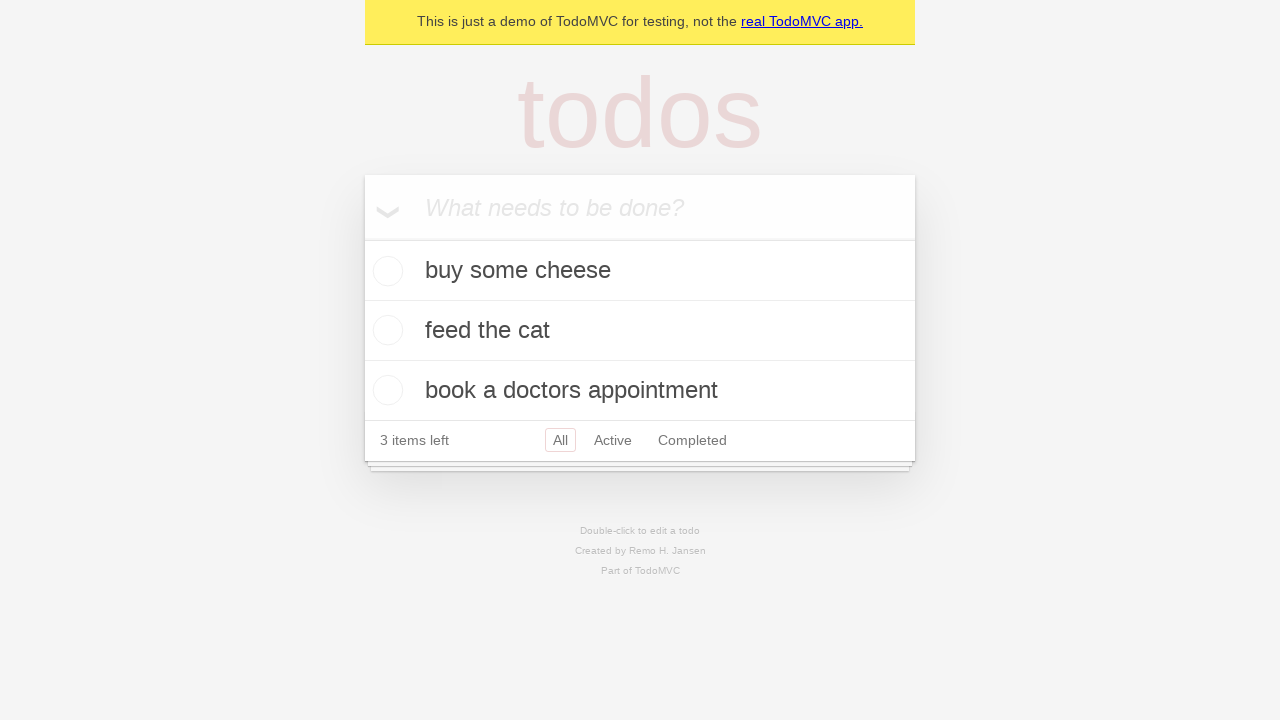

Waited for all 3 todos to be created in localStorage
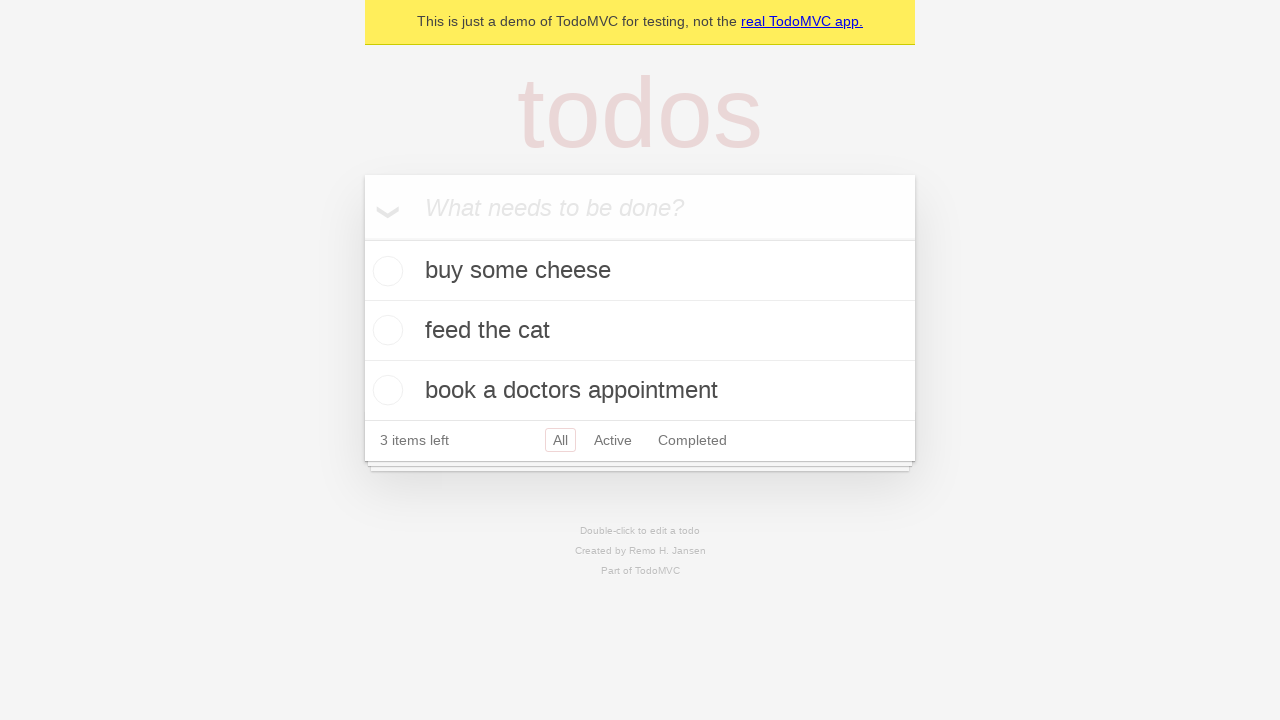

Checked the 'Mark all as complete' checkbox at (362, 238) on internal:label="Mark all as complete"i
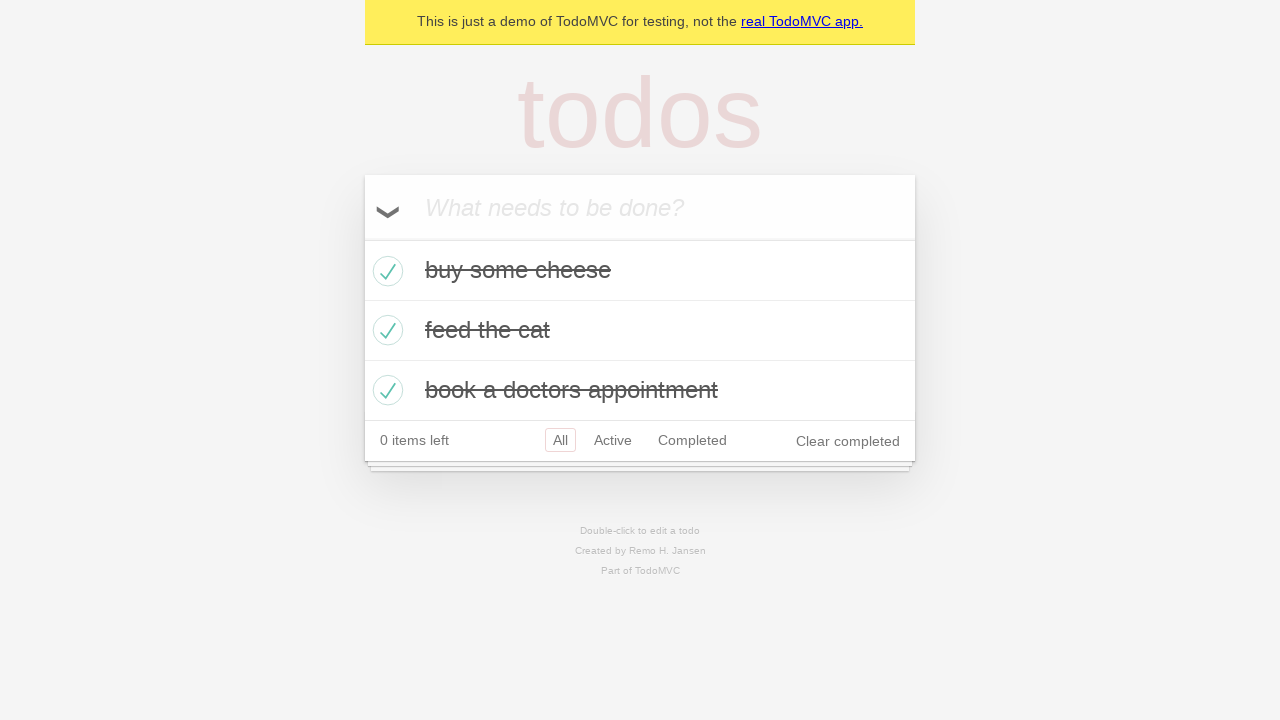

Waited for all 3 todos to be marked as completed
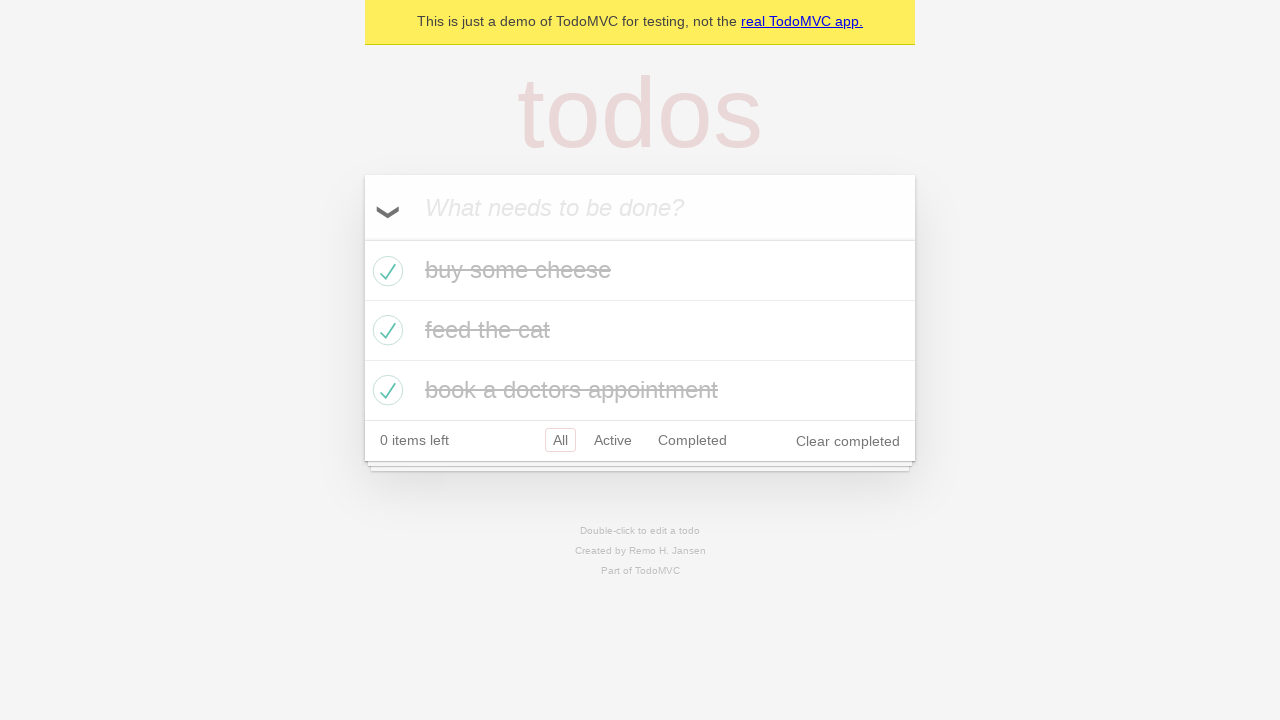

Unchecked the first todo item at (385, 271) on internal:testid=[data-testid="todo-item"s] >> nth=0 >> internal:role=checkbox
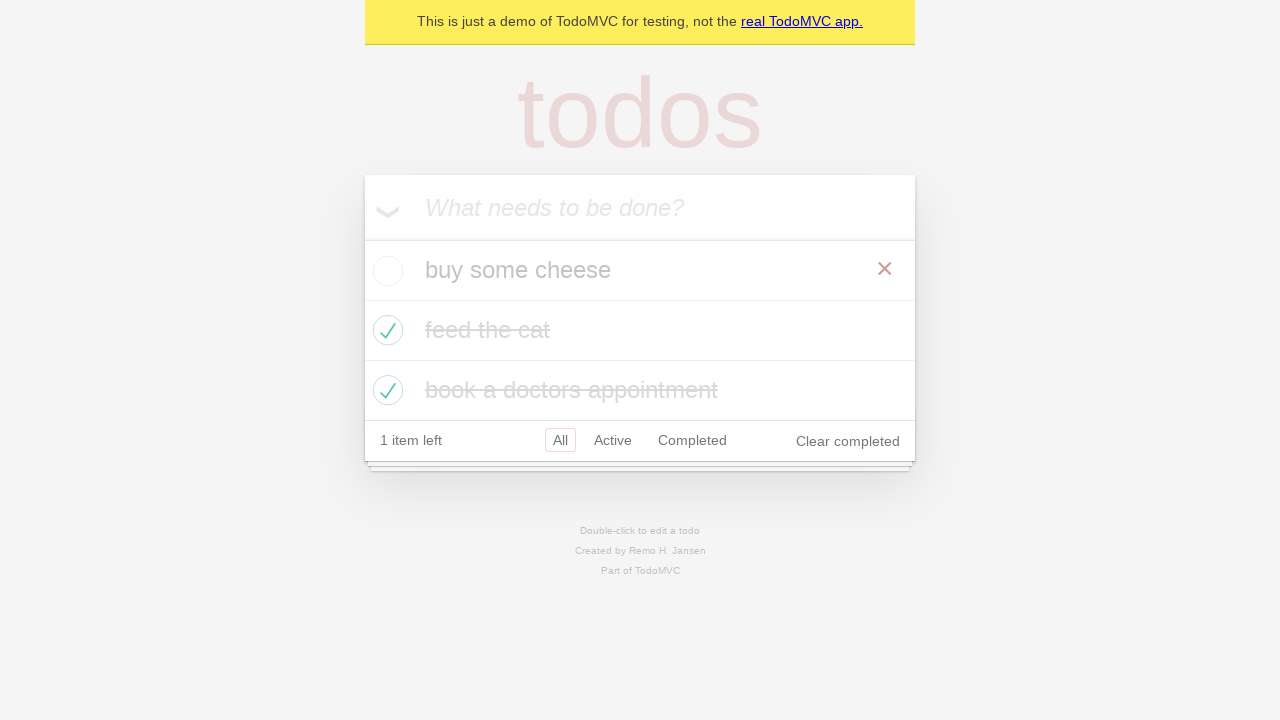

Re-checked the first todo item at (385, 271) on internal:testid=[data-testid="todo-item"s] >> nth=0 >> internal:role=checkbox
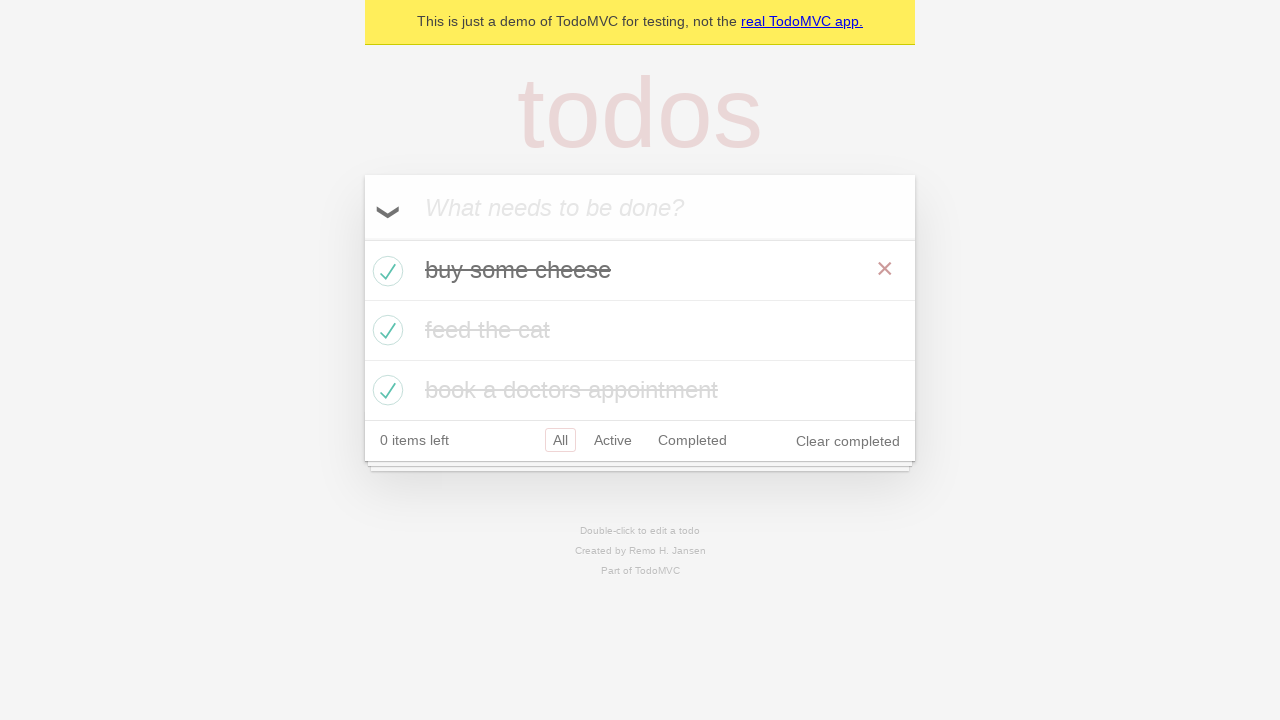

Waited for all 3 todos to be completed again after re-checking first todo
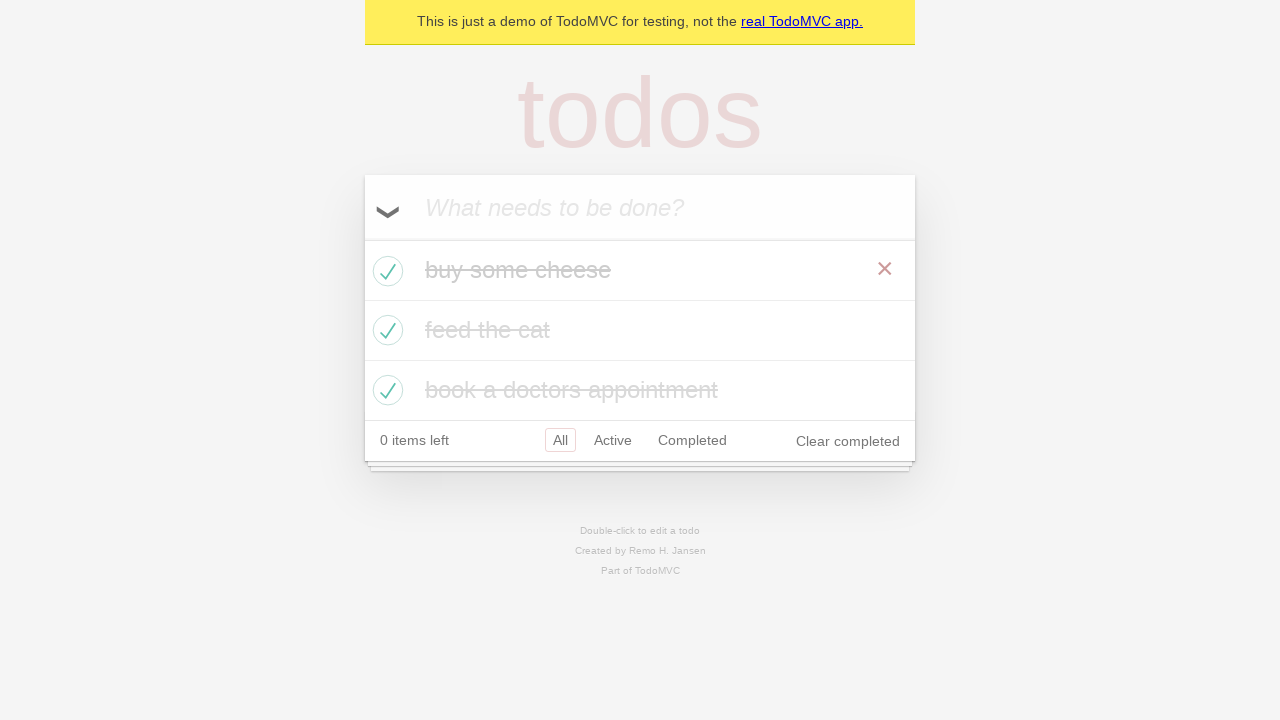

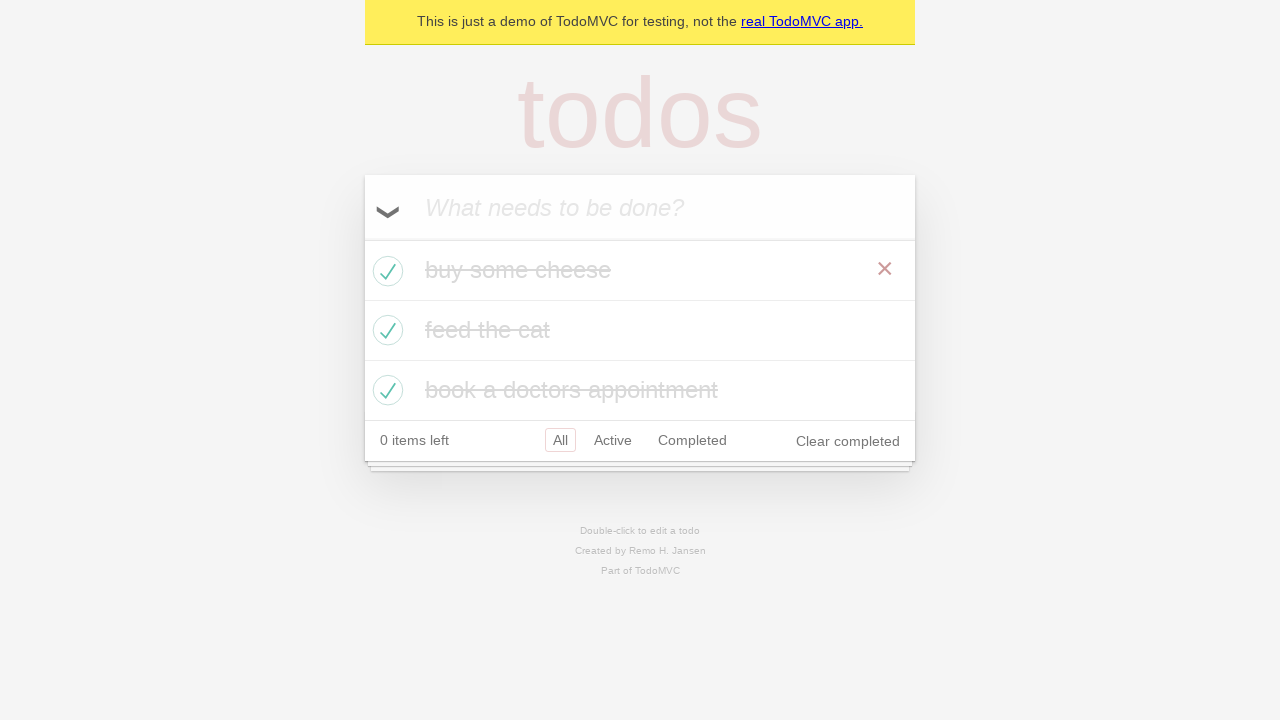